Clicks on the "i am a link" link and verifies navigation to a new page

Starting URL: https://saucelabs.com/test/guinea-pig

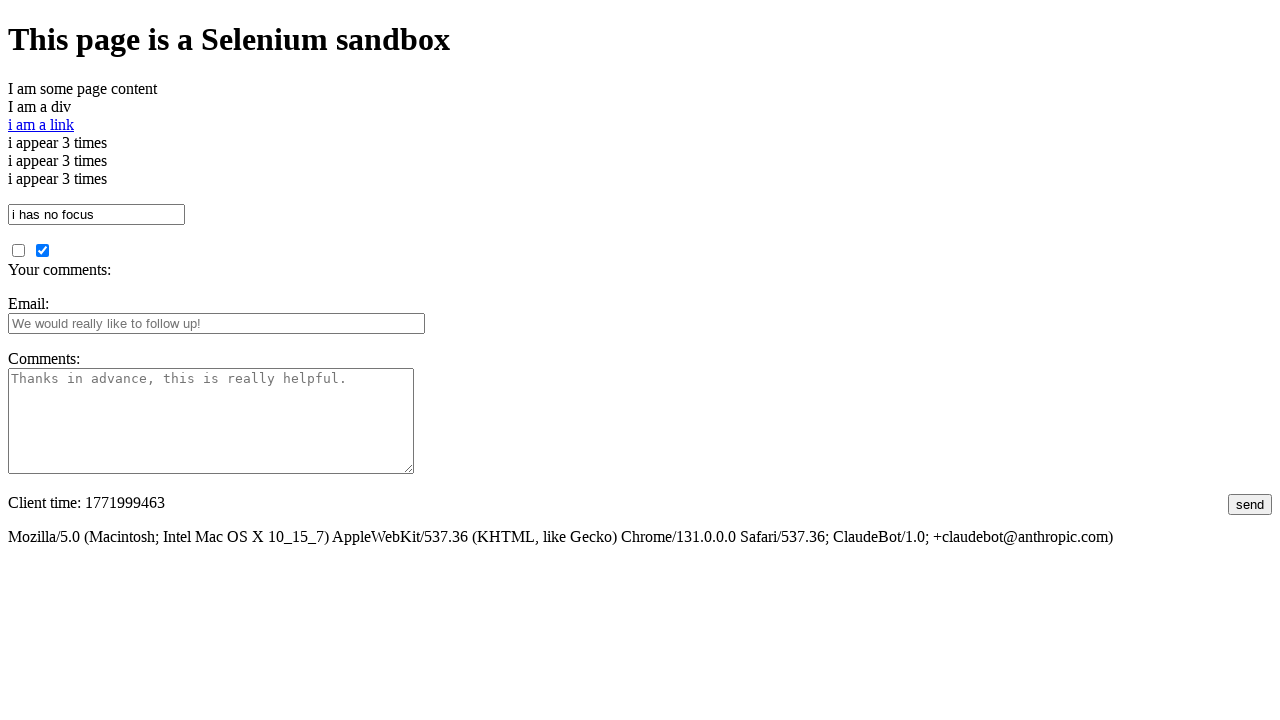

Clicked the 'i am a link' link at (41, 124) on a:has-text("i am a link")
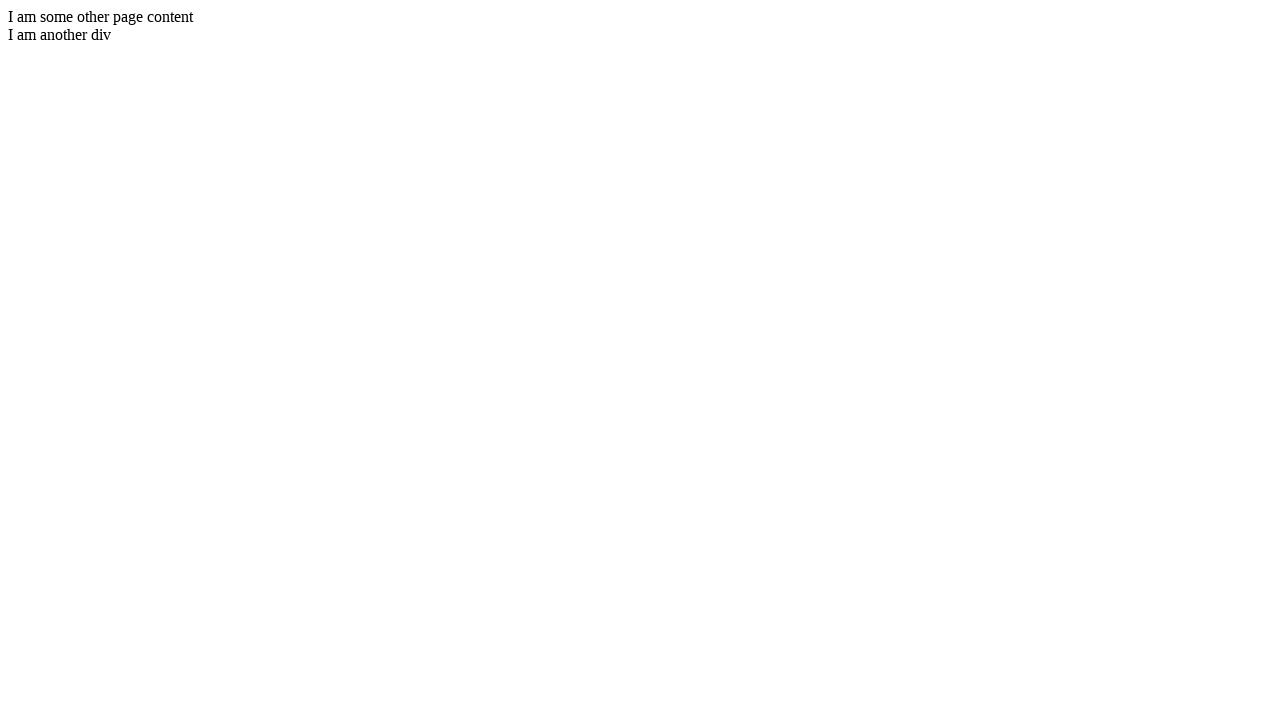

Waited for network idle after navigation
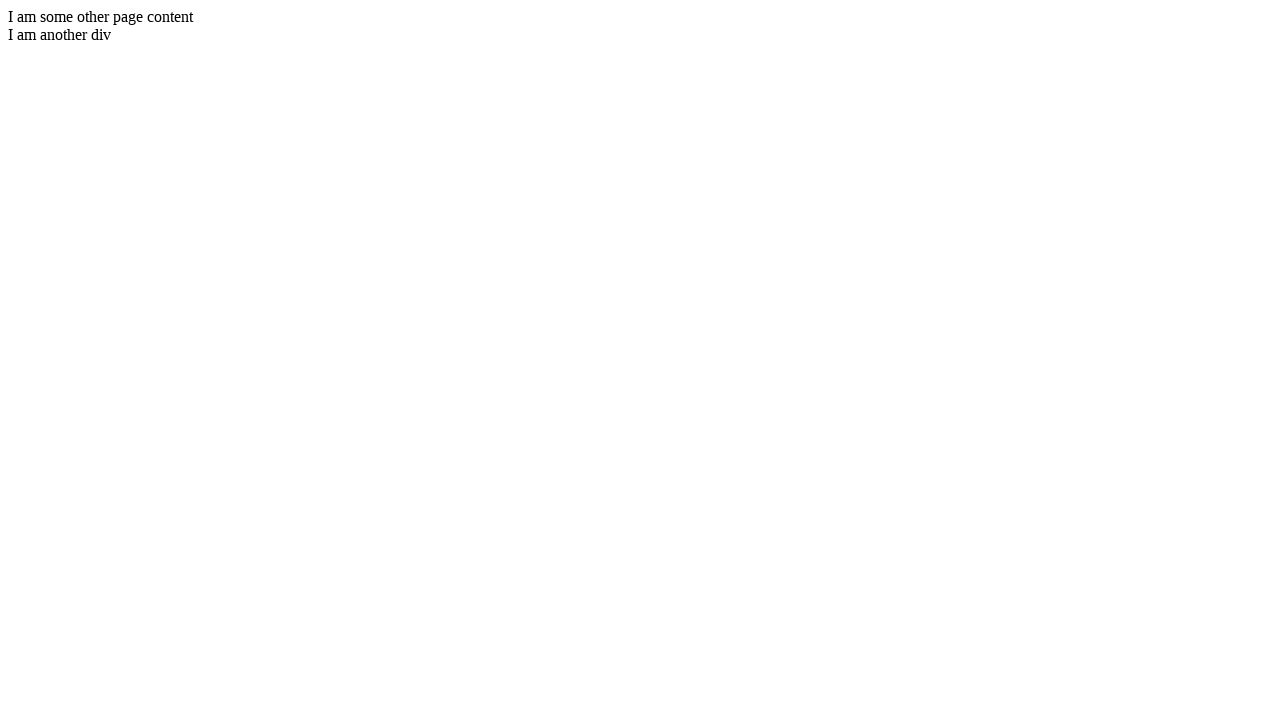

Verified navigation to new page with correct title
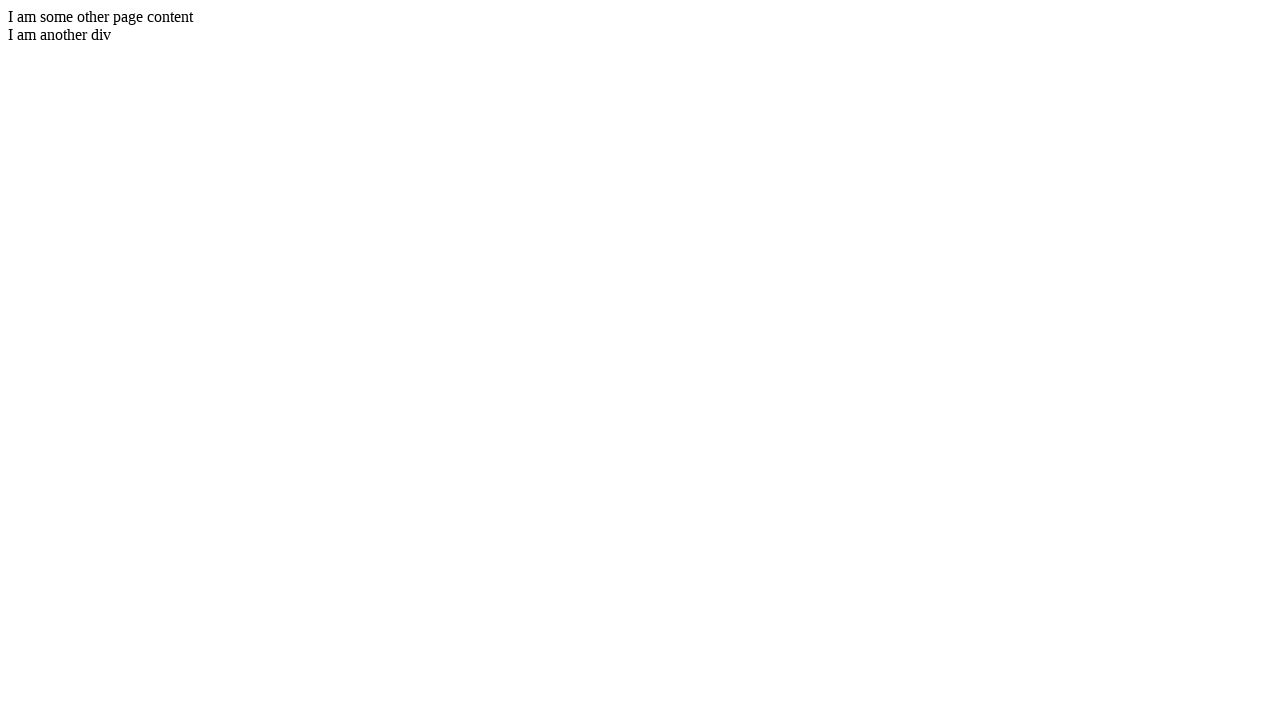

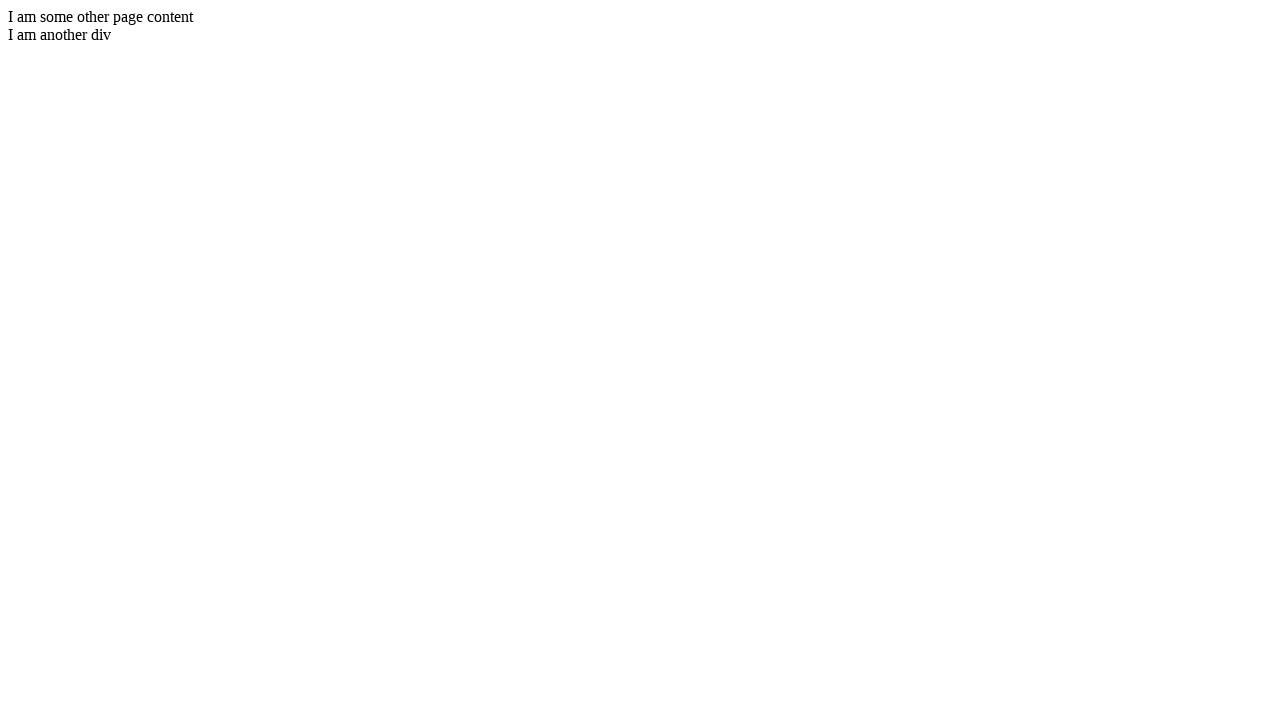